Verifies that the second button's value matches "this is Also a Button" when ignoring case sensitivity

Starting URL: https://kristinek.github.io/site/examples/locators

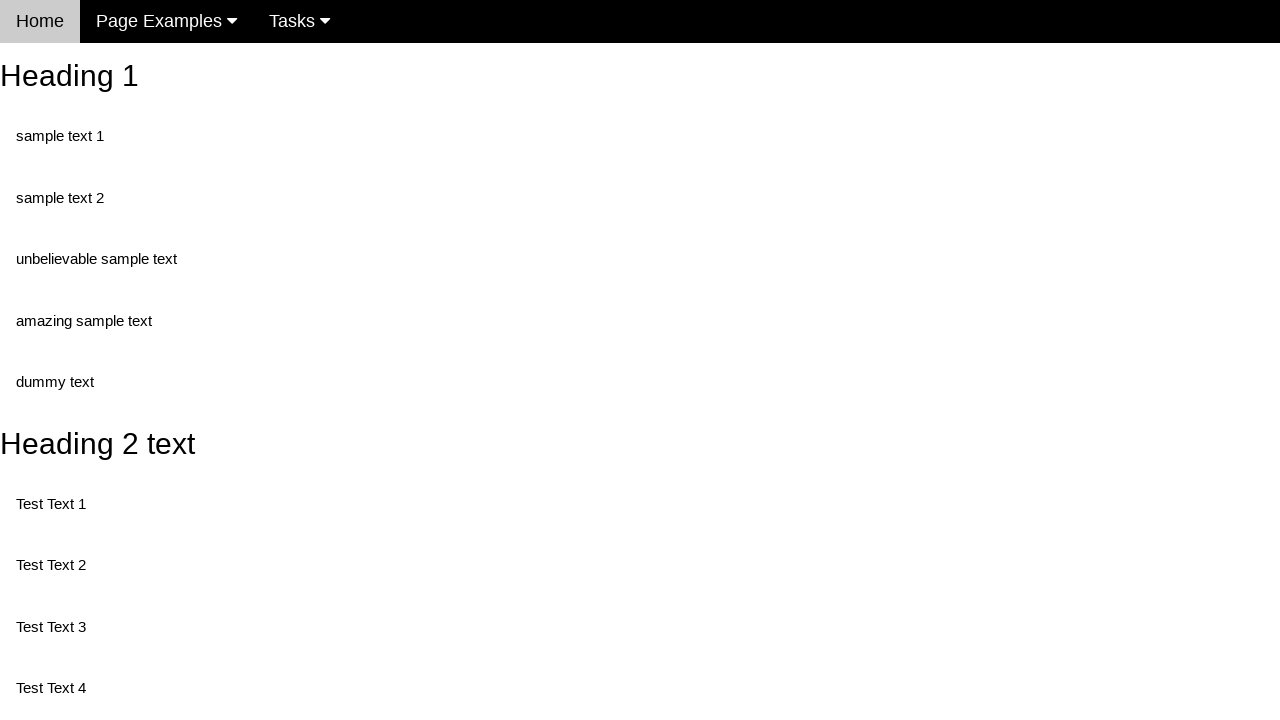

Navigated to locators example page
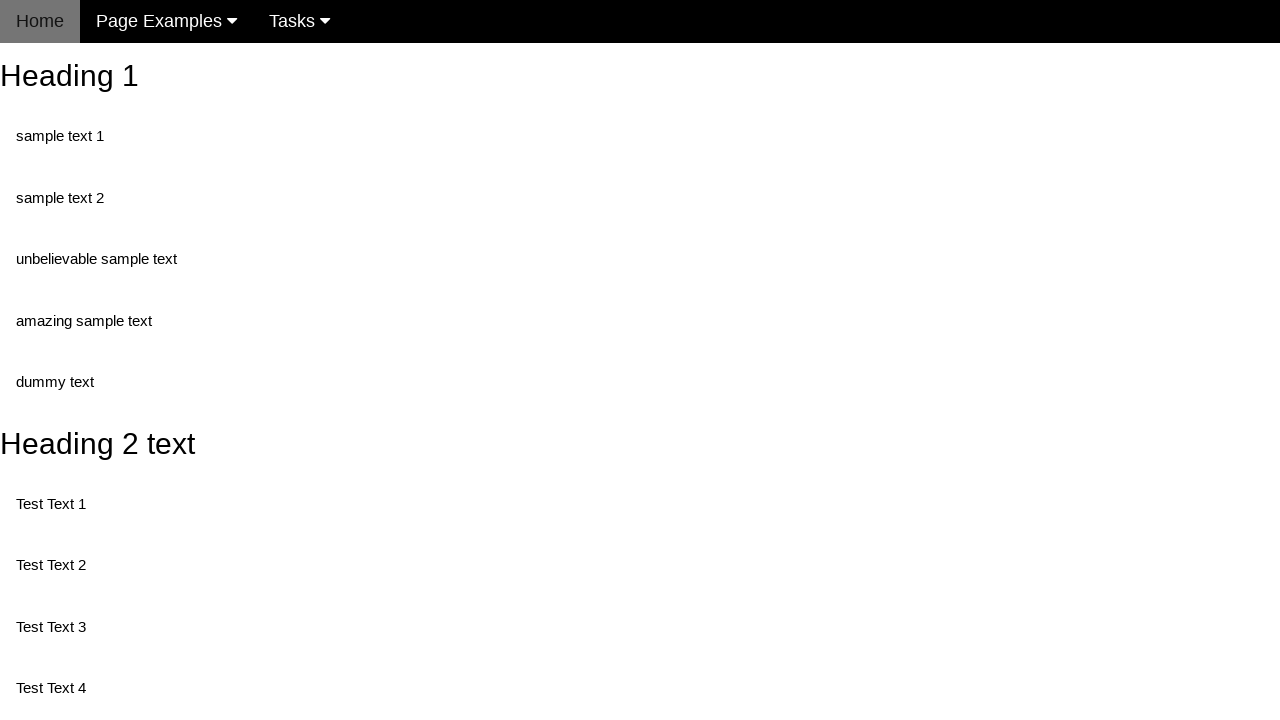

Retrieved value attribute from second button: This is also a button
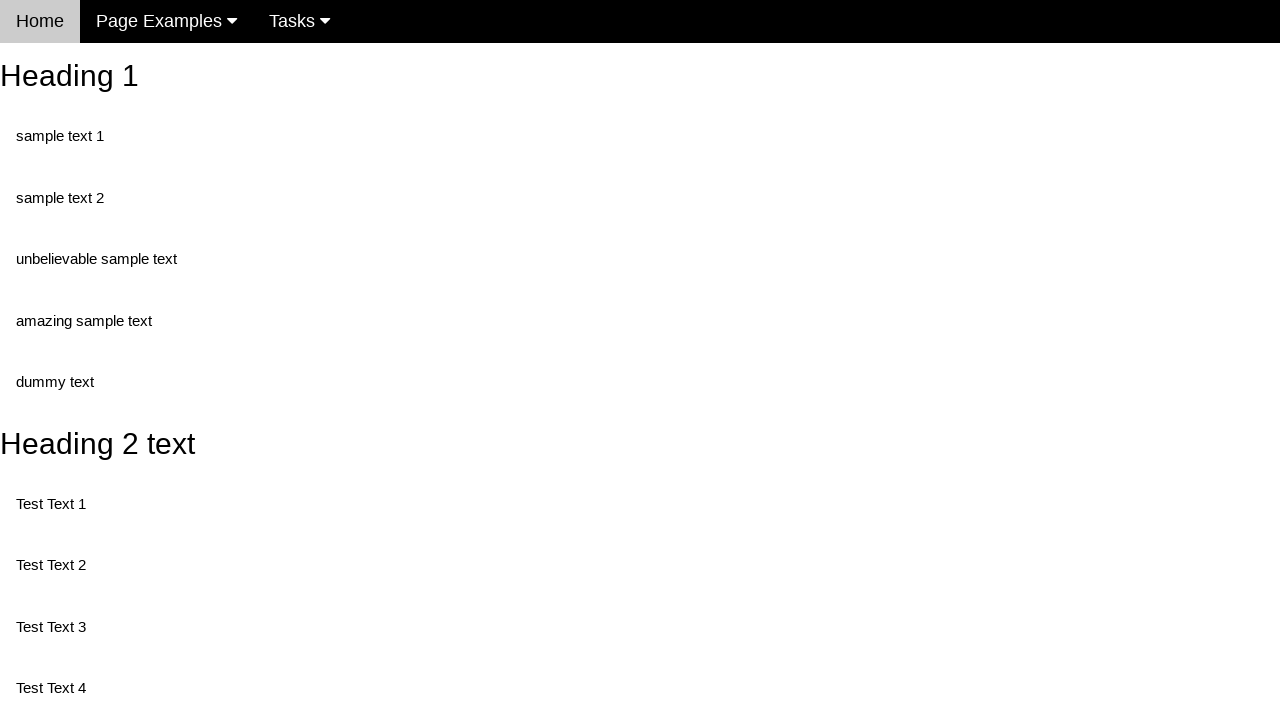

Verified second button value matches 'this is Also a Button' (case-insensitive)
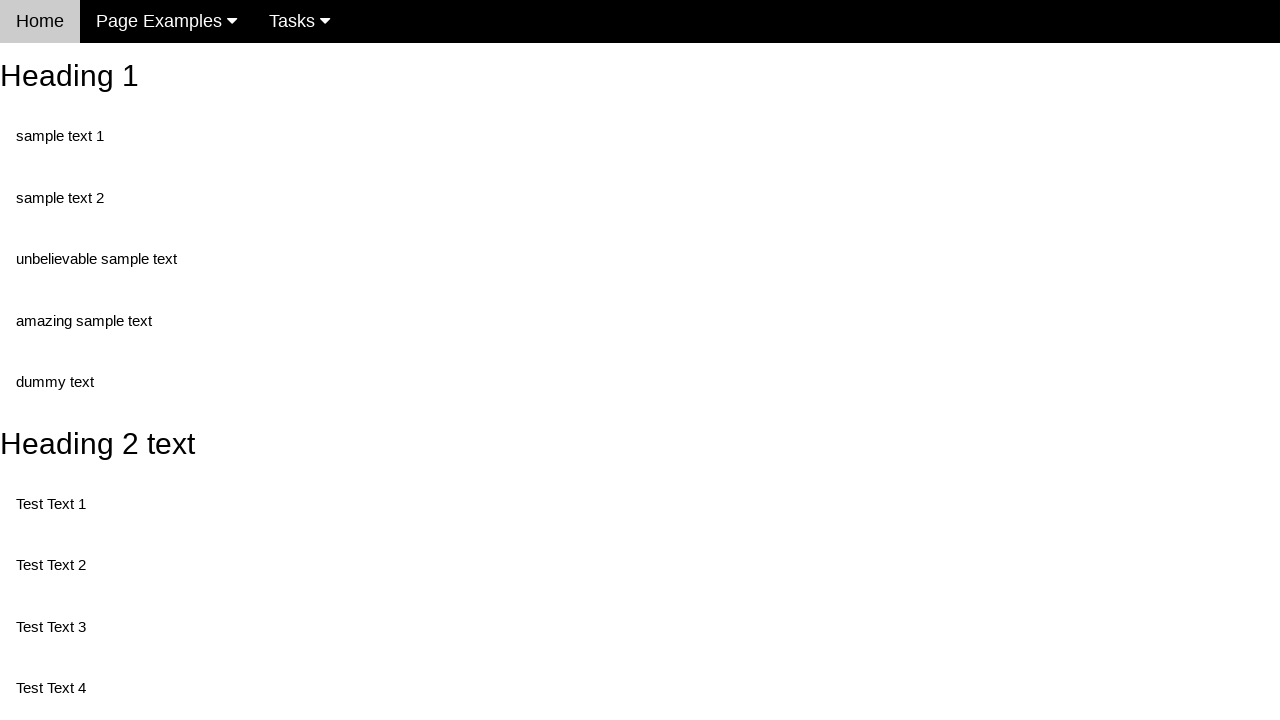

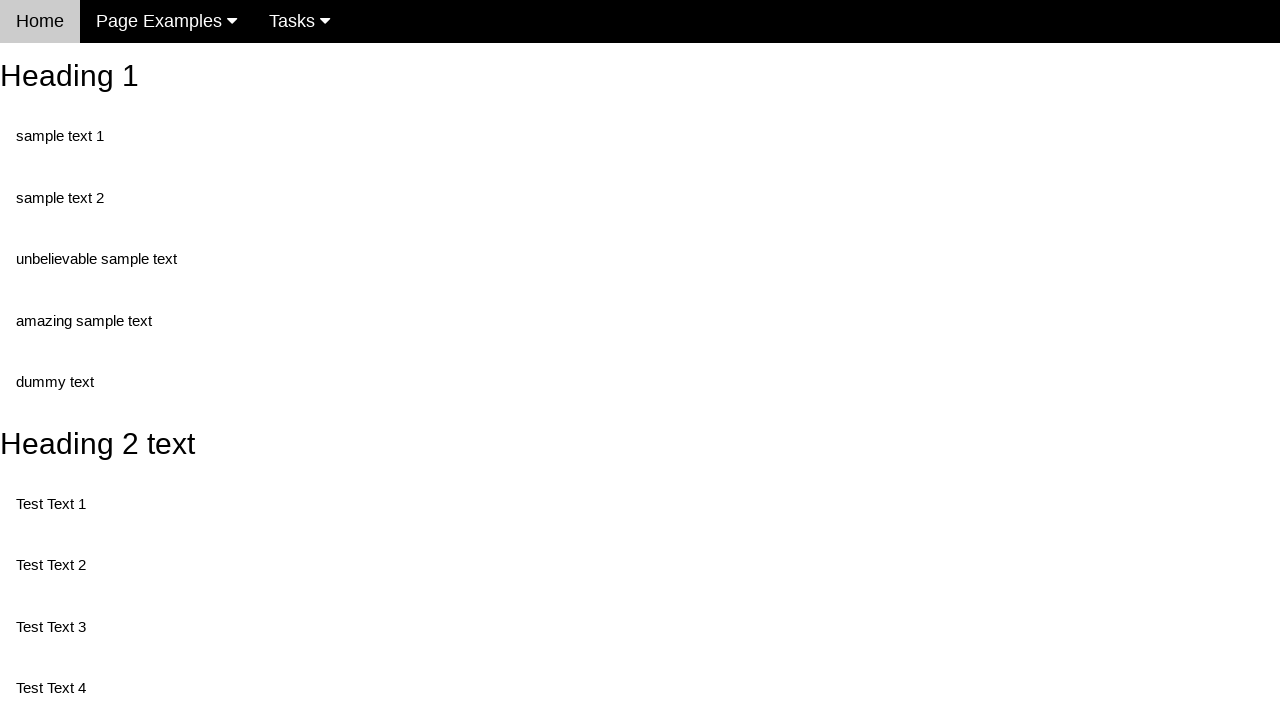